Tests that the Ubuntu homepage loads correctly by navigating to the site and verifying the page title contains "Ubuntu".

Starting URL: http://www.ubuntu.com

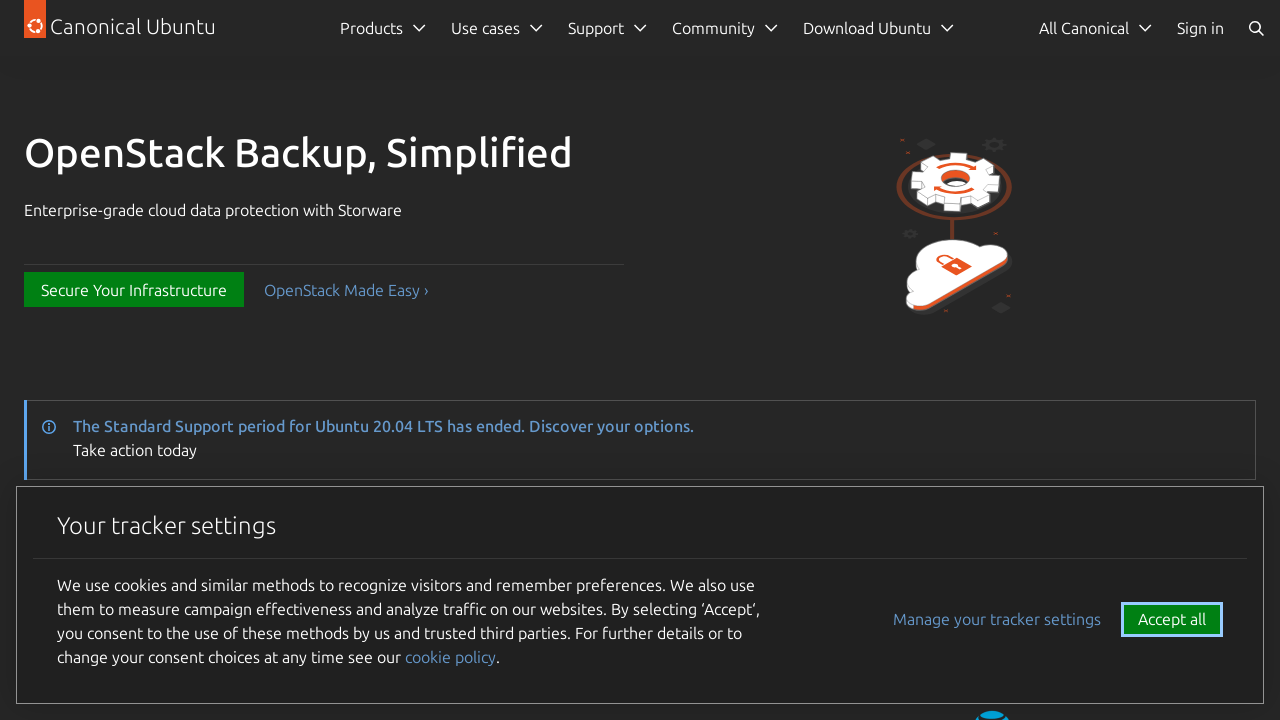

Navigated to Ubuntu homepage
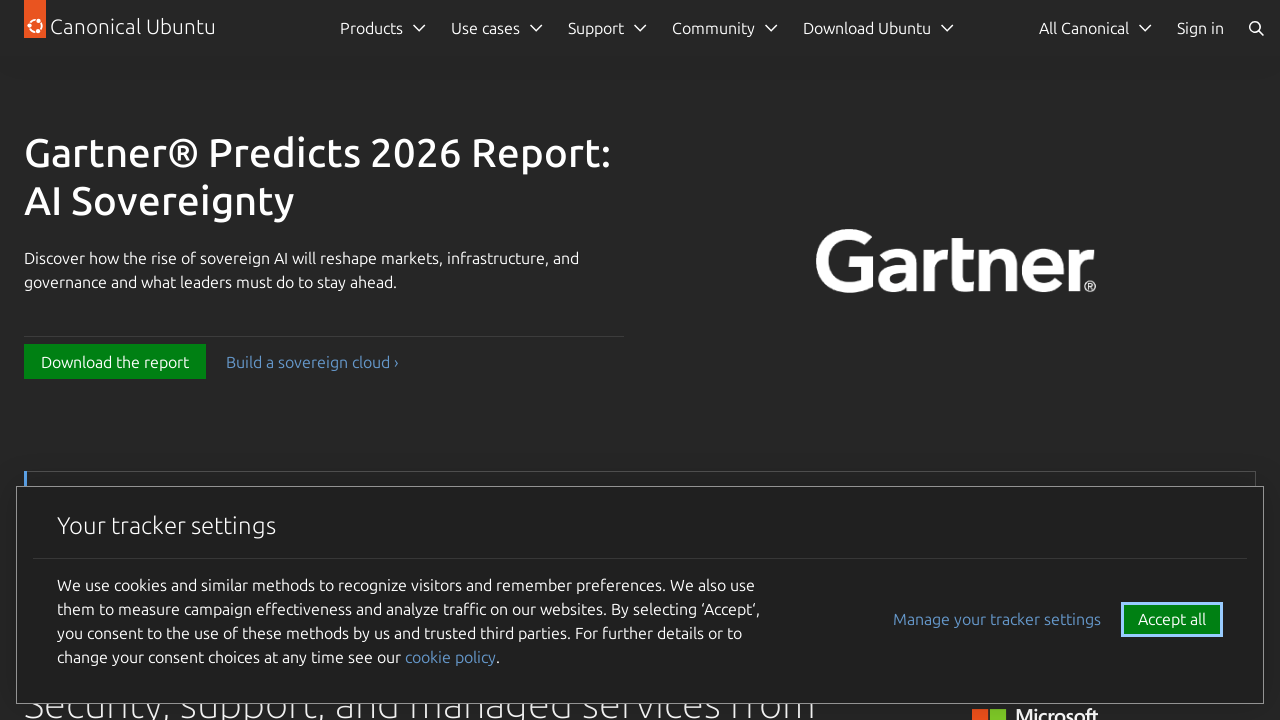

Ubuntu homepage DOM content loaded
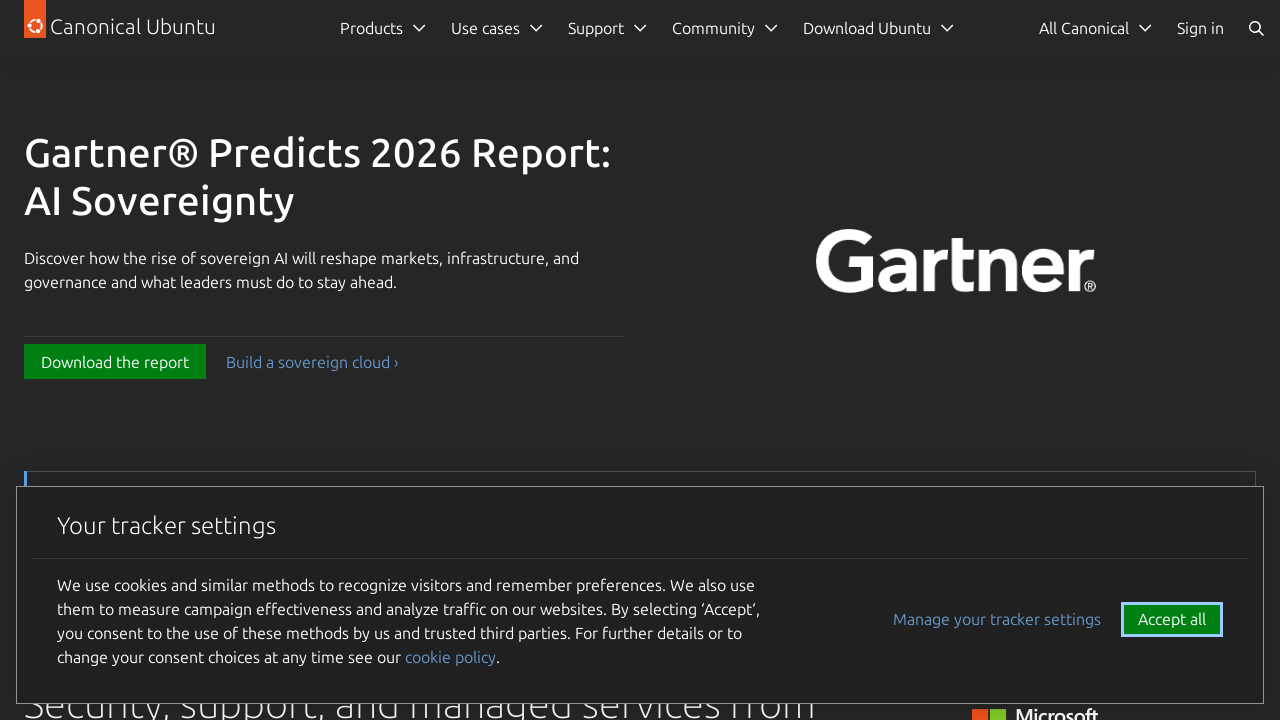

Verified page title contains 'Ubuntu'
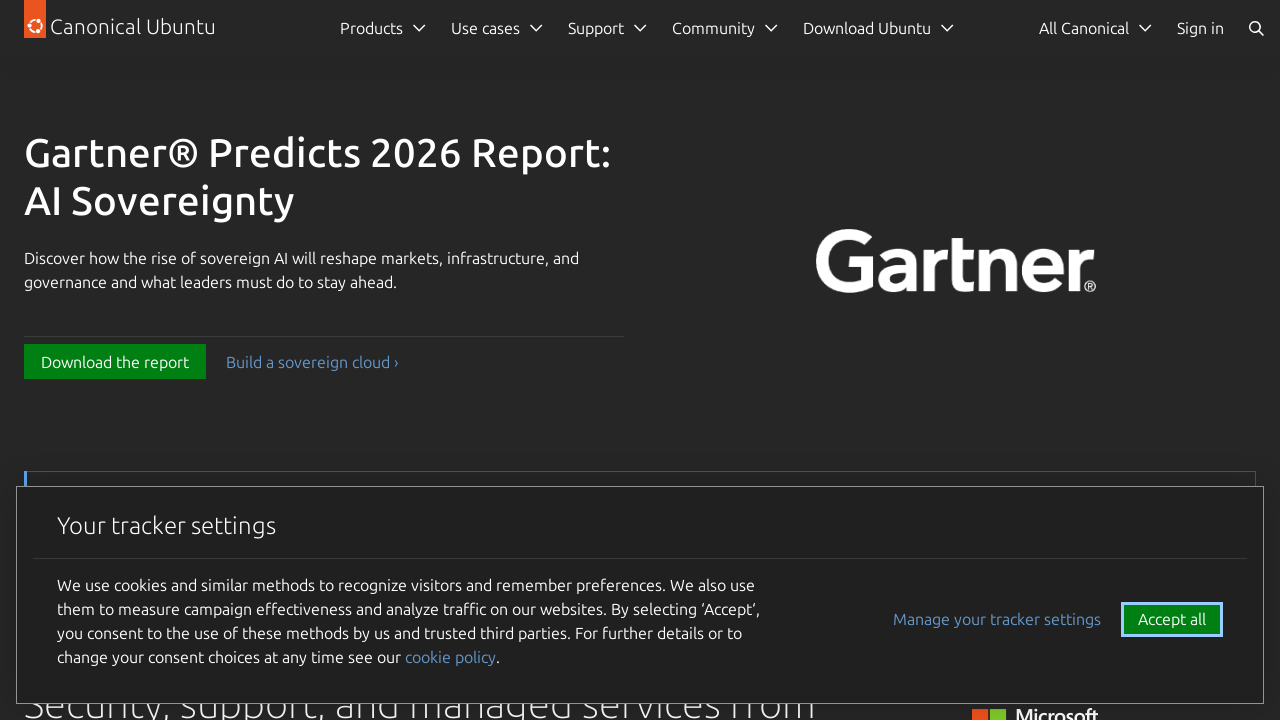

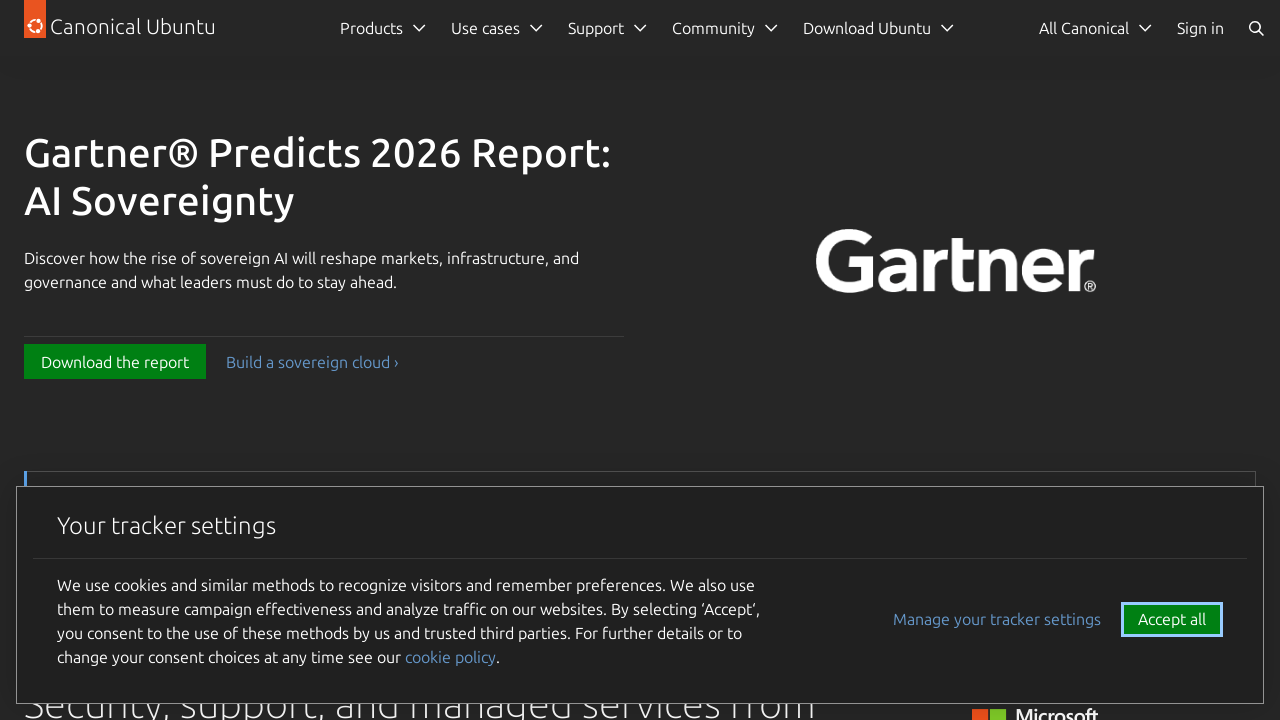